Navigates to Kiddopia website, clicks on Blog link, scrolls down and up on the blog page, then navigates back

Starting URL: https://kiddopia.com/

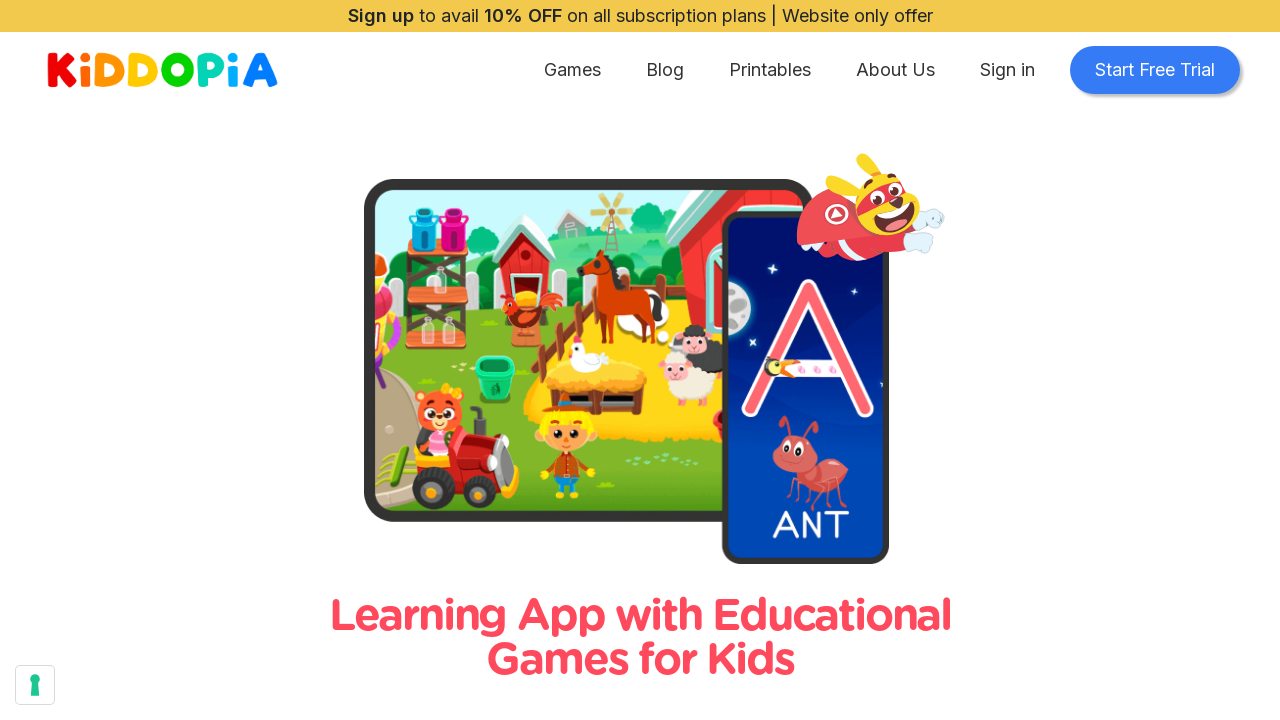

Clicked on Blog link at (665, 70) on xpath=//a[normalize-space()='Blog']
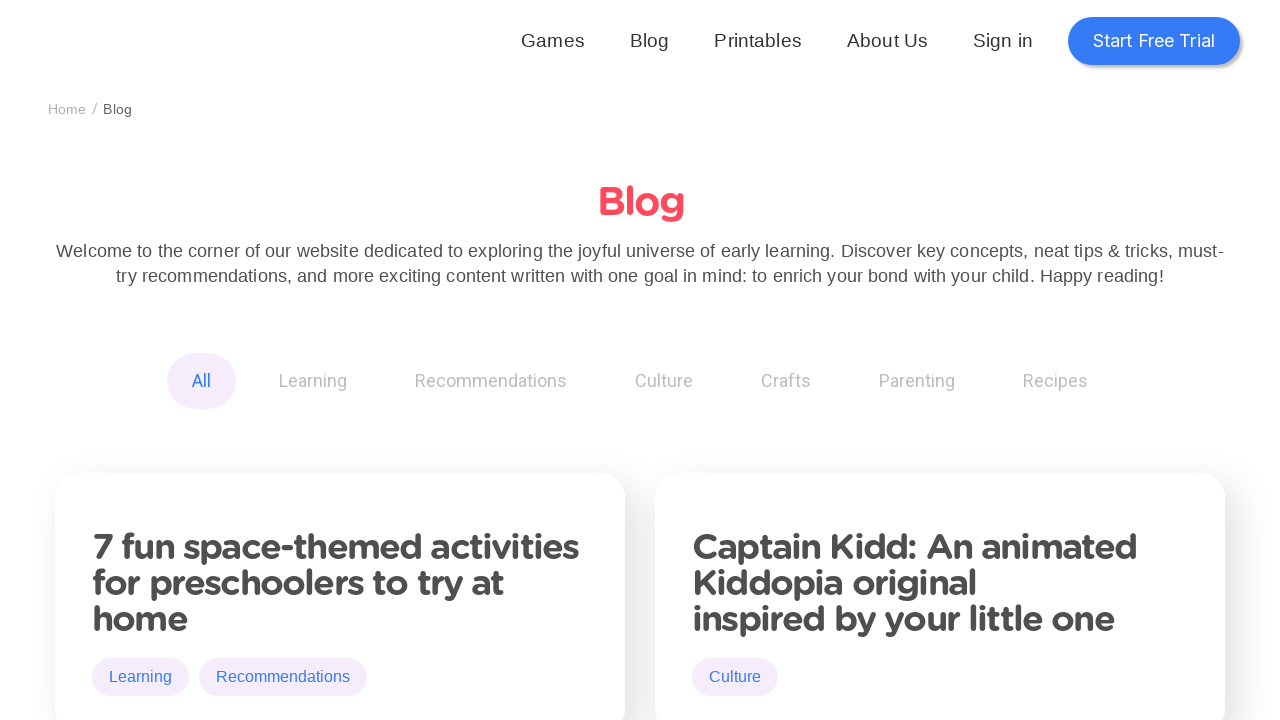

Scrolled down on the blog page
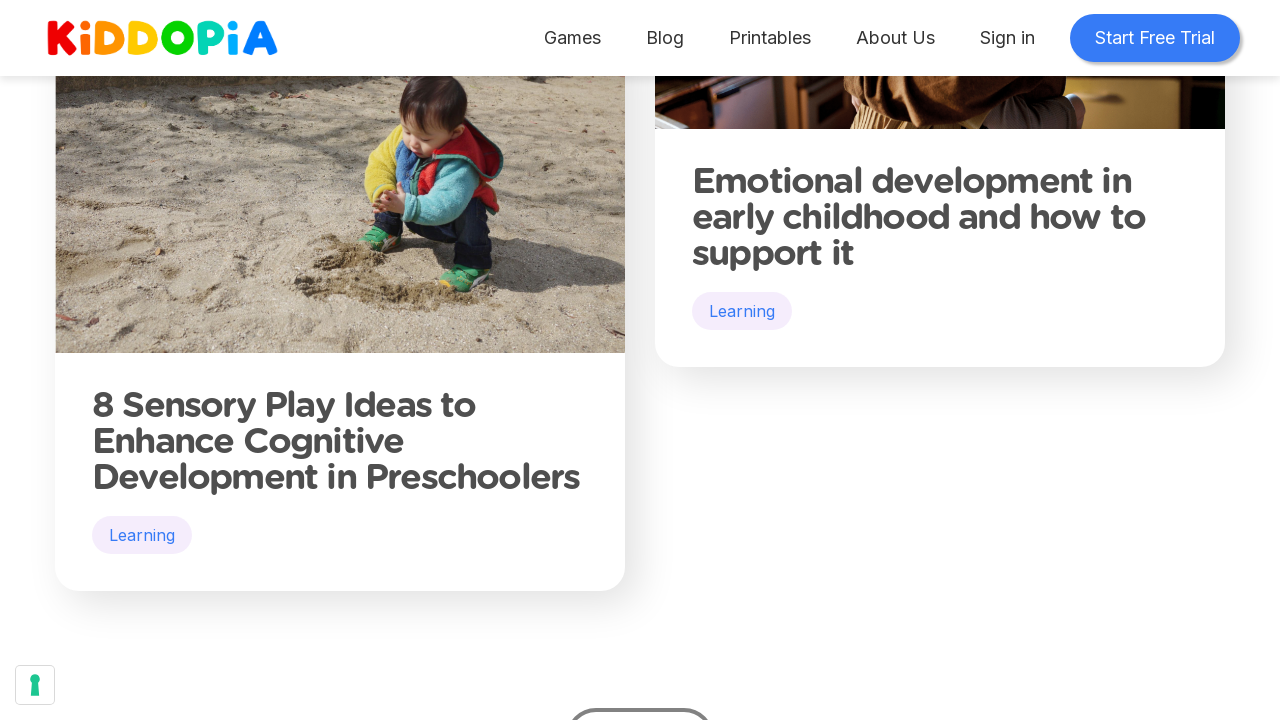

Waited 3 seconds for scroll to complete
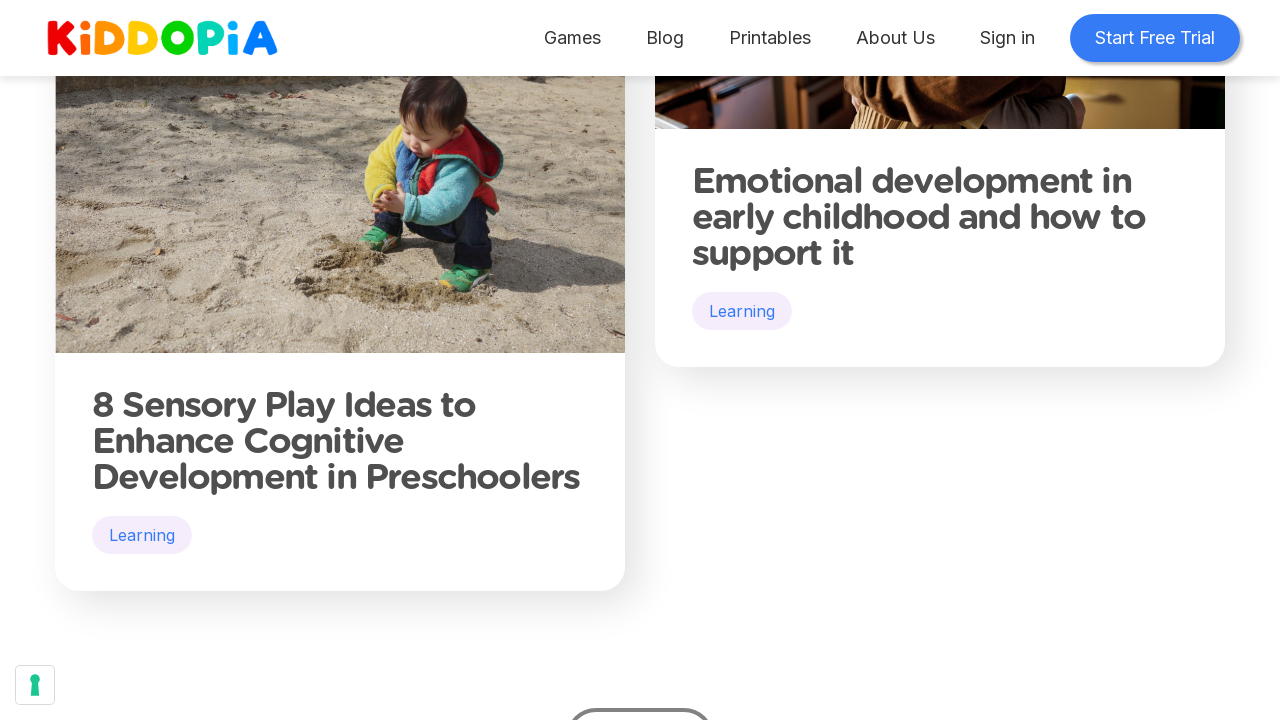

Scrolled back up on the blog page
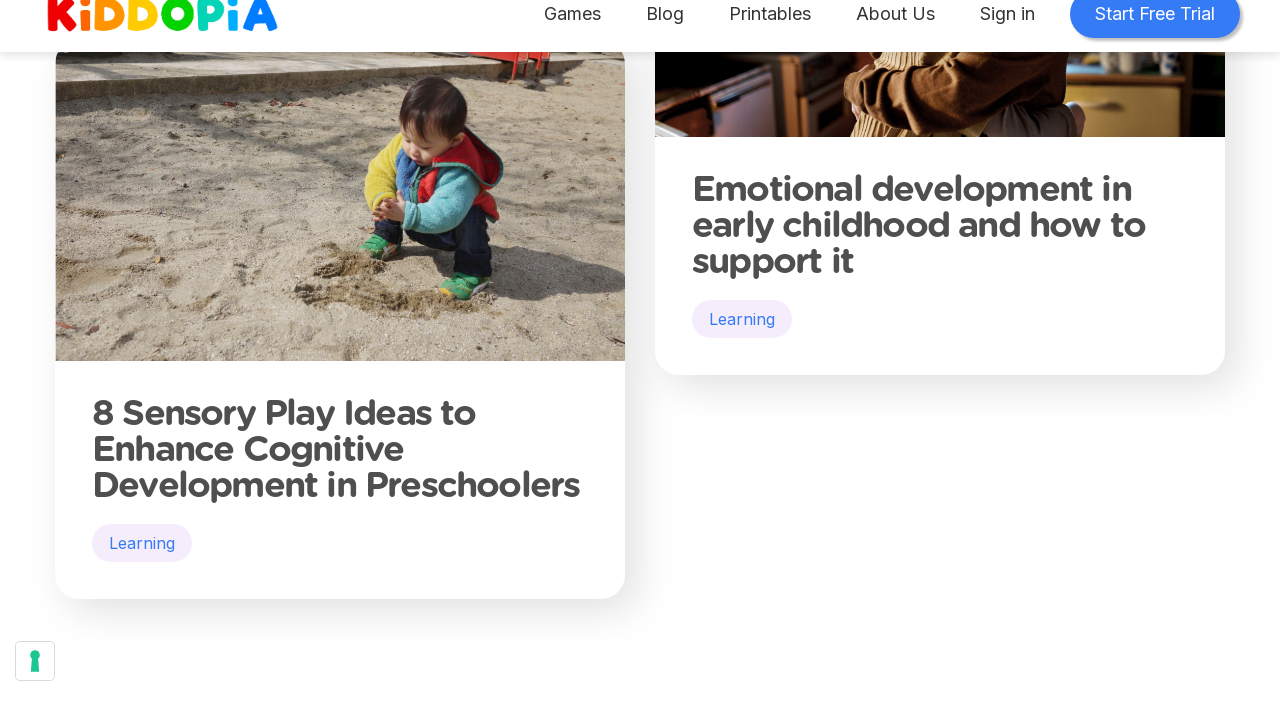

Waited 3 seconds for scroll to complete
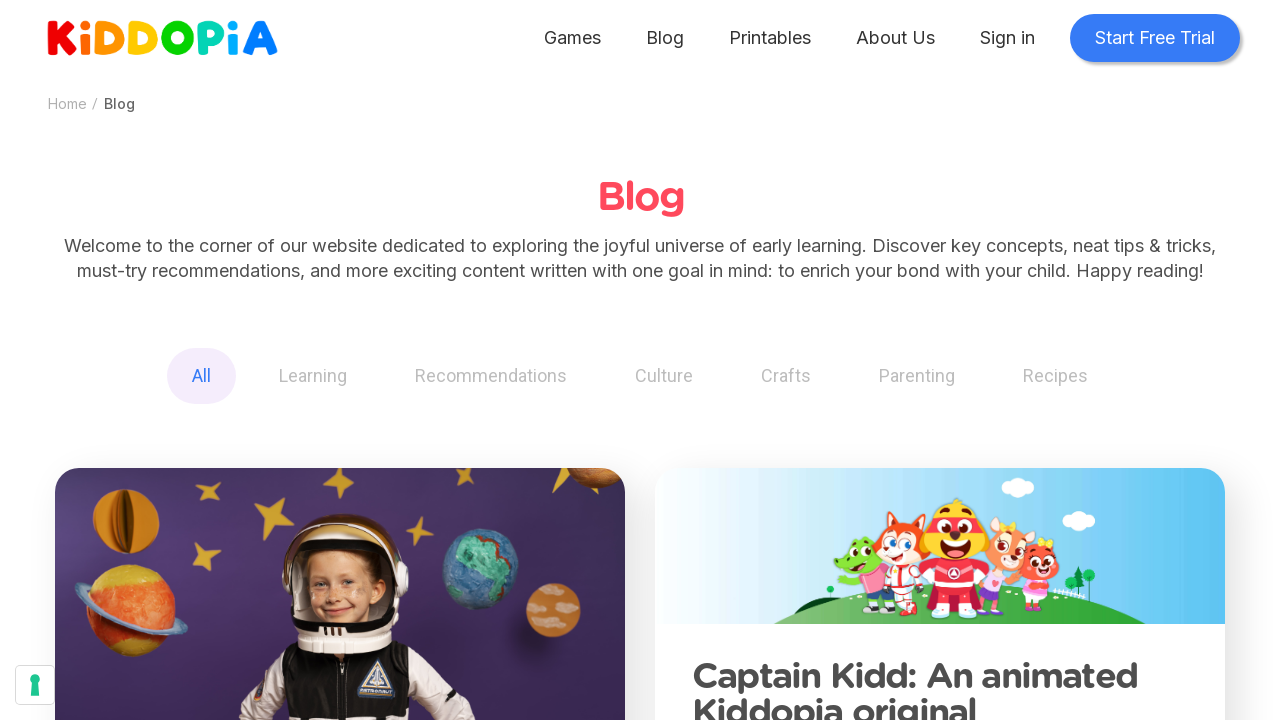

Navigated back to previous page
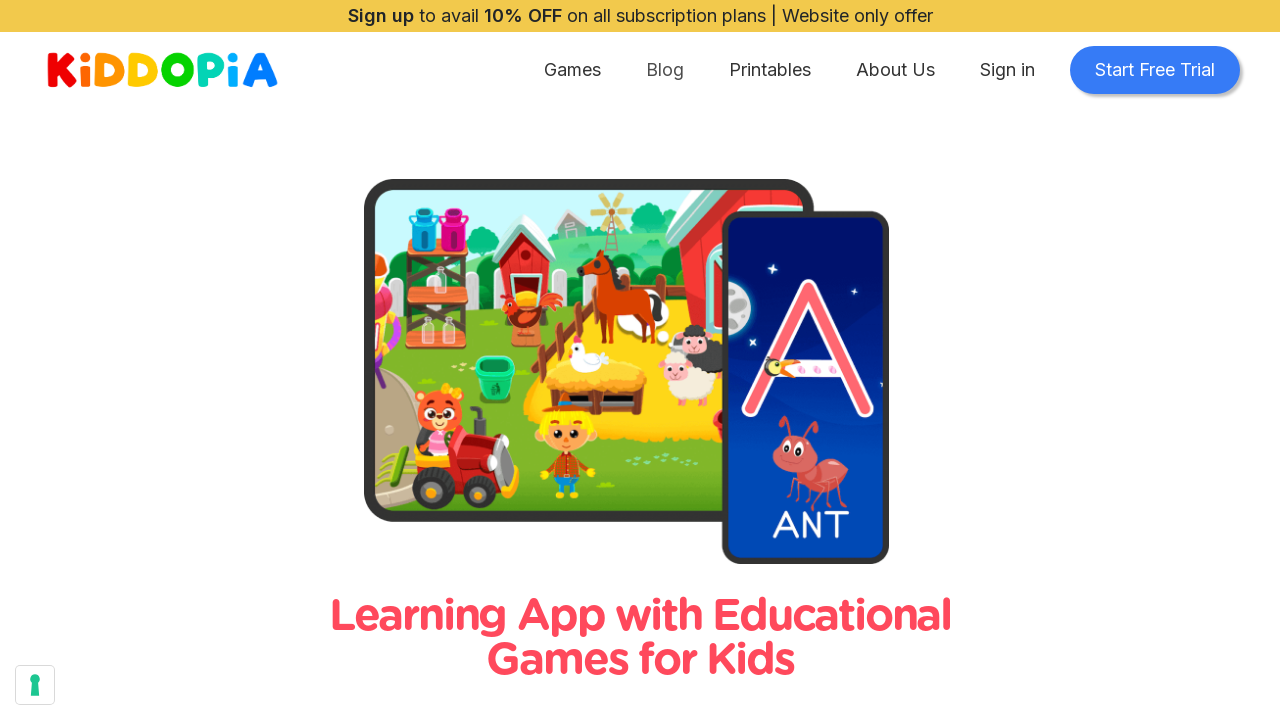

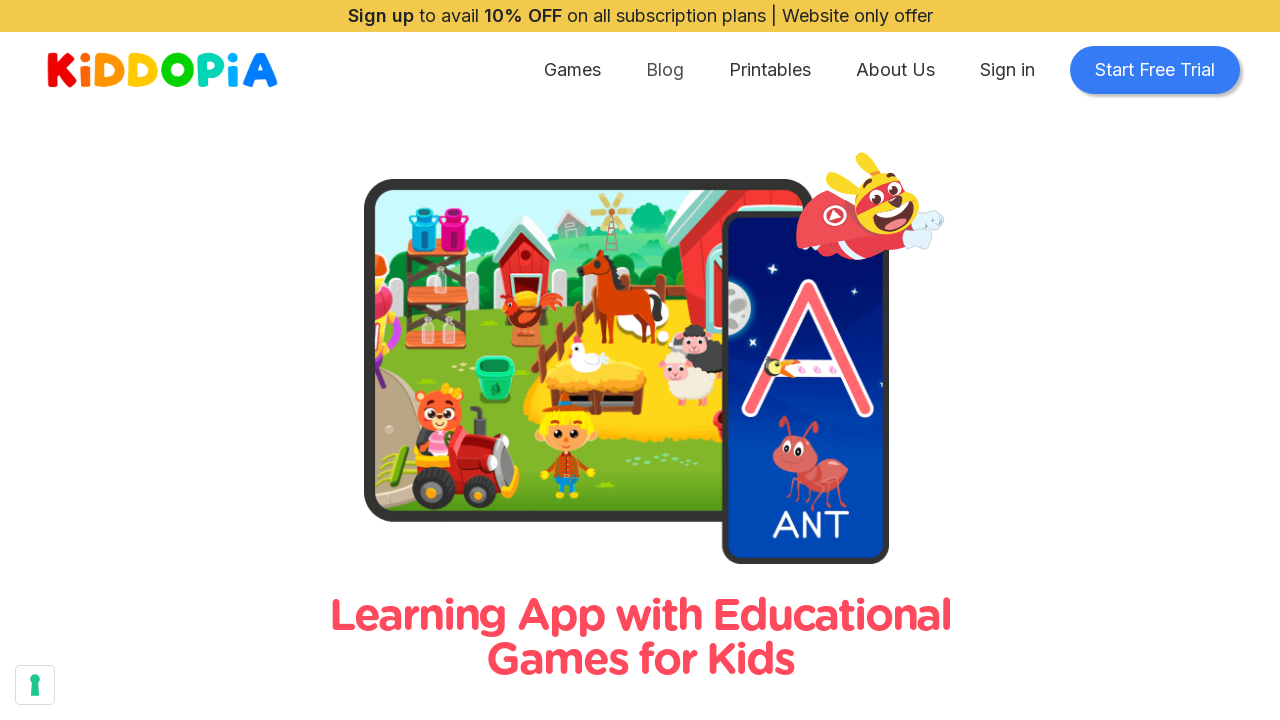